Tests multiple window handling by clicking a link that opens a new window and switching between windows

Starting URL: https://the-internet.herokuapp.com/

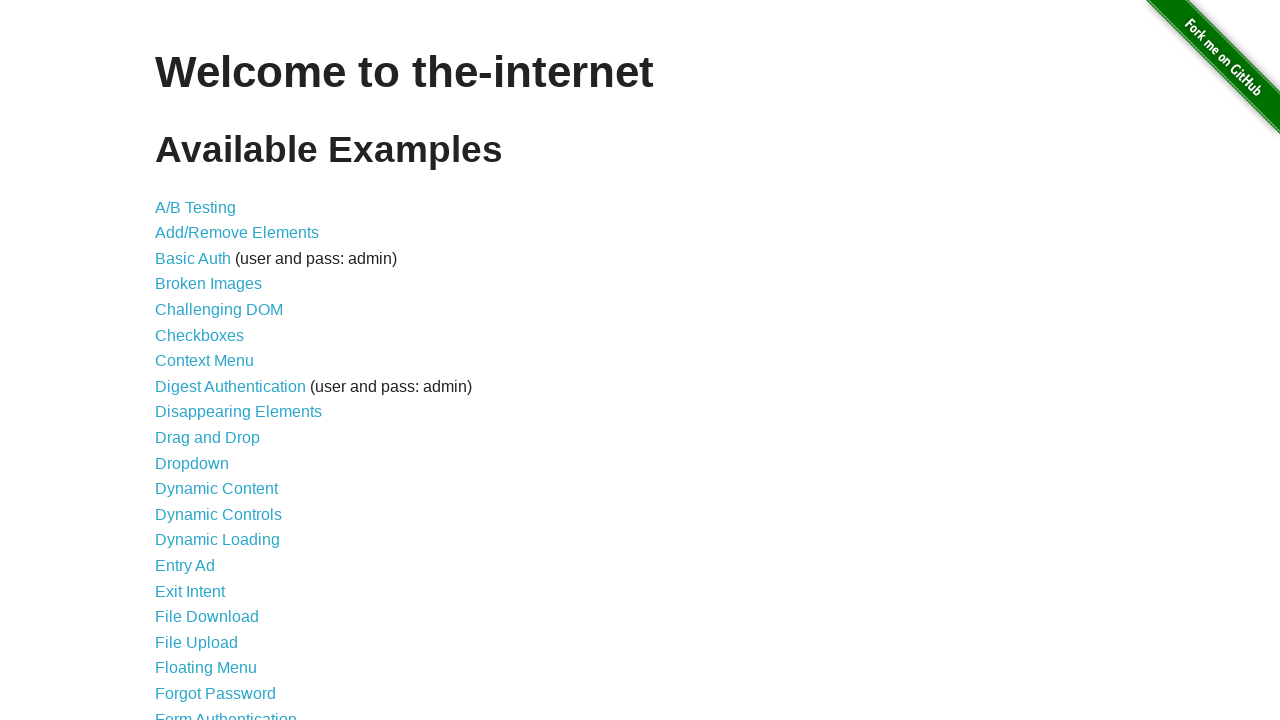

Clicked on 'Multiple Windows' link at (218, 369) on xpath=//a[text()='Multiple Windows']
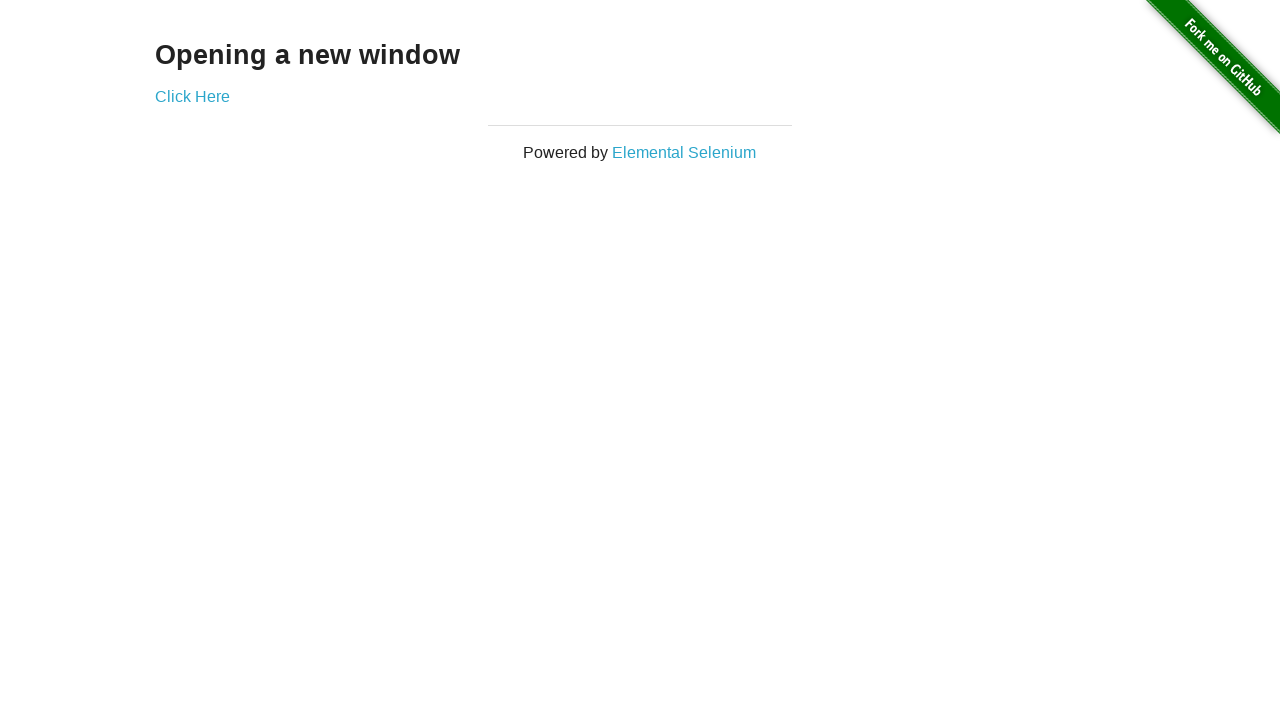

Waited for link selector to load in content area
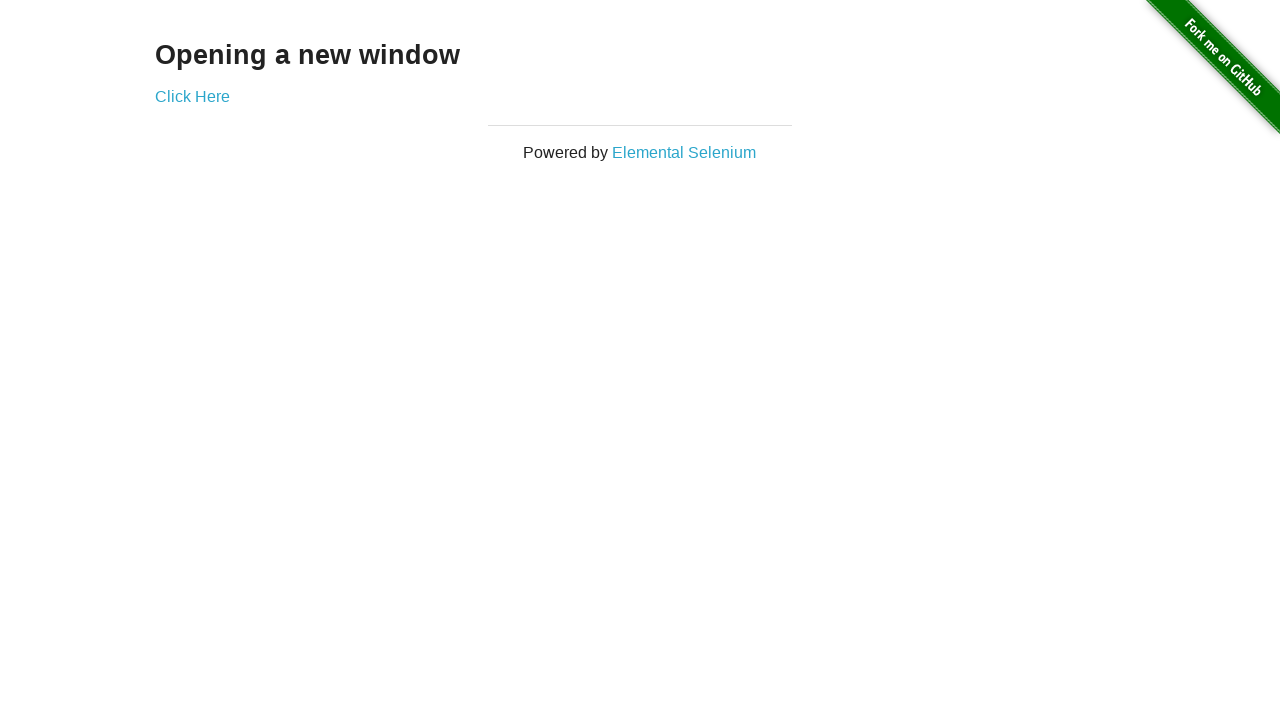

Clicked link that opens a new window at (192, 96) on xpath=//div[@id='content']/div/a
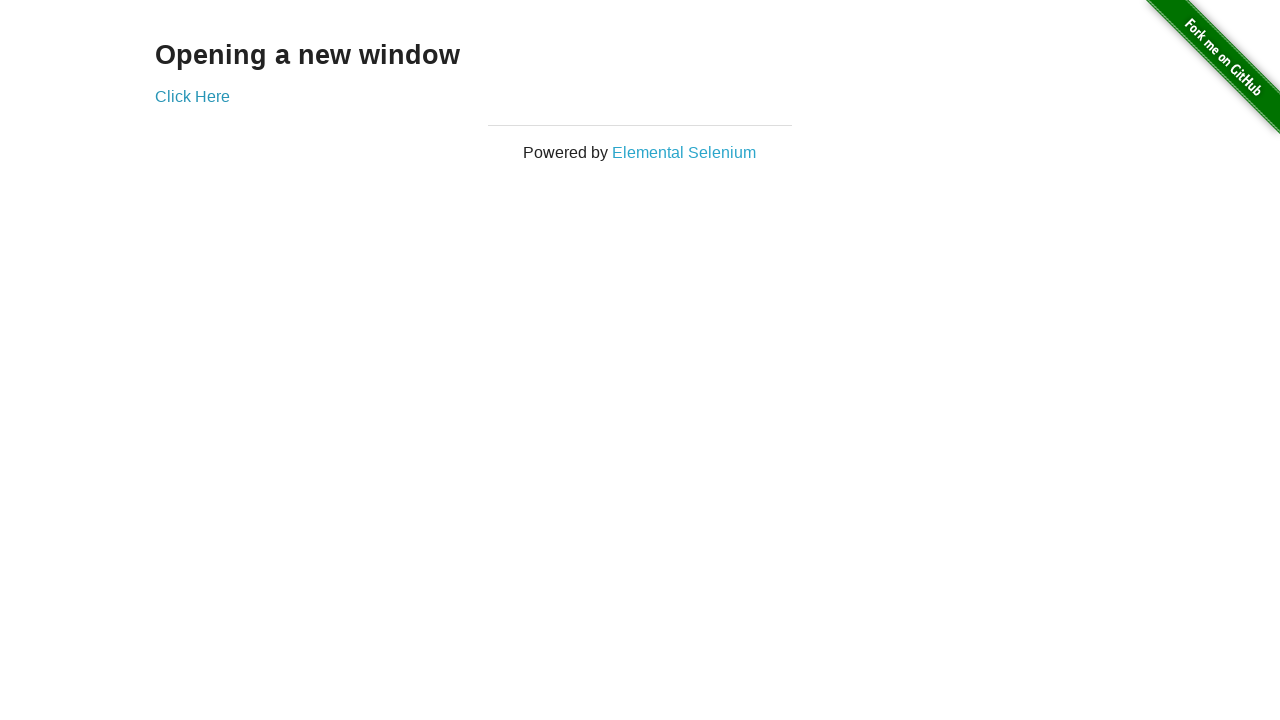

New window opened and captured
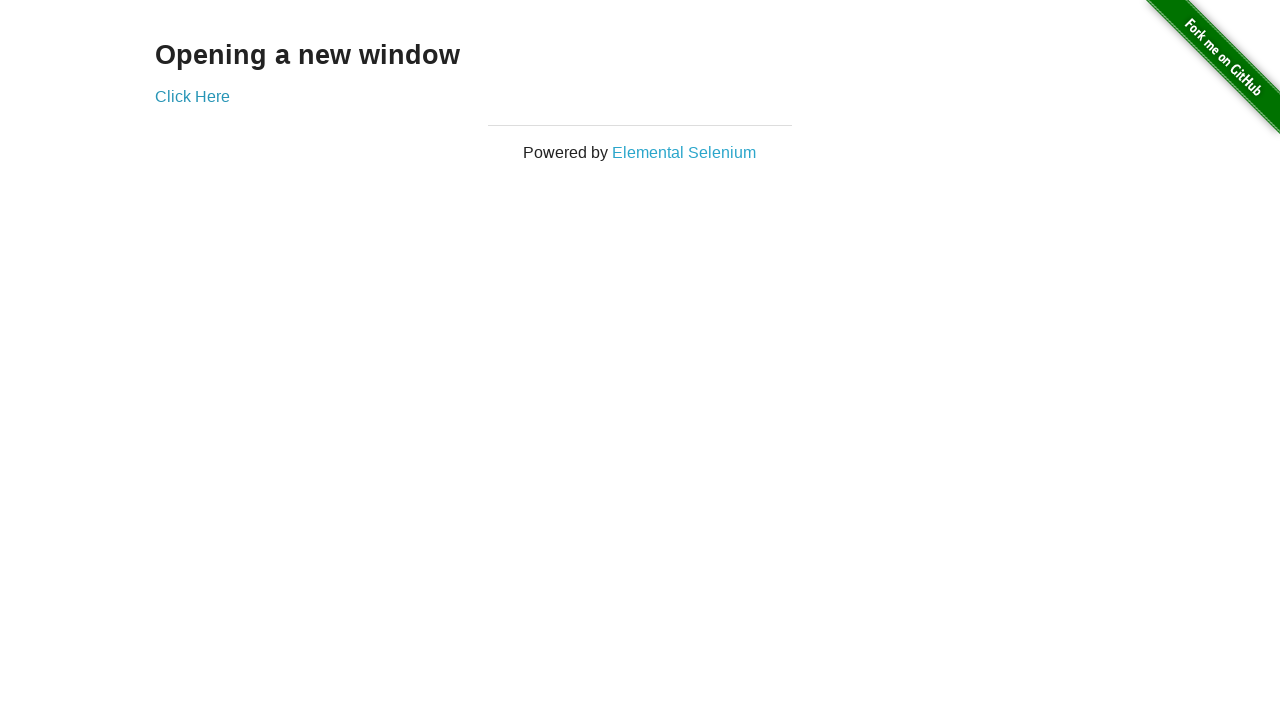

New window finished loading
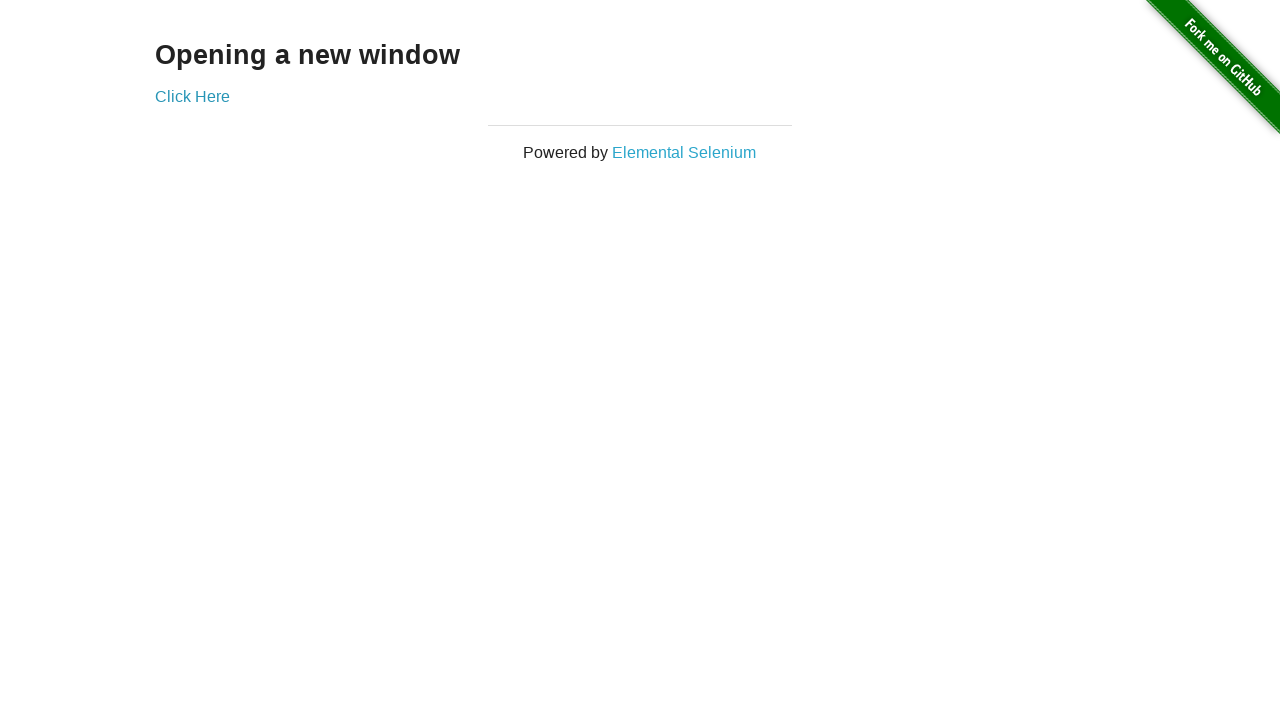

Retrieved new window title: 'New Window'
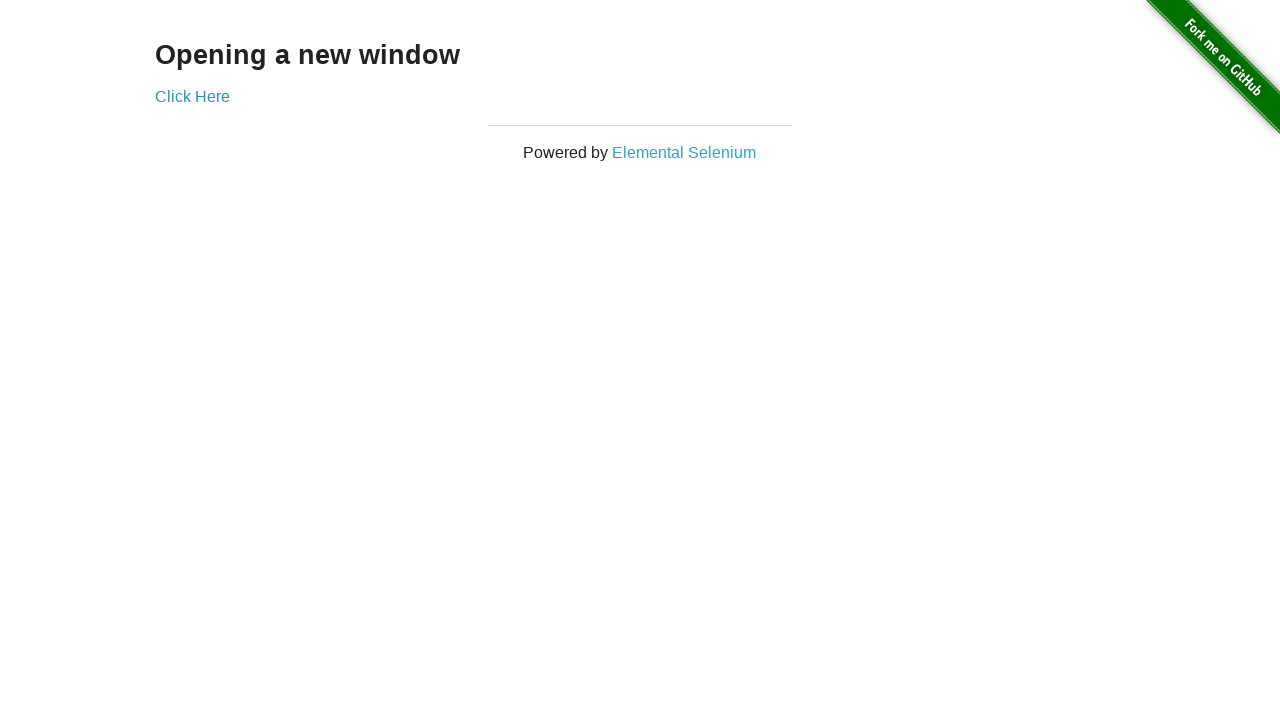

Retrieved original window title: 'The Internet'
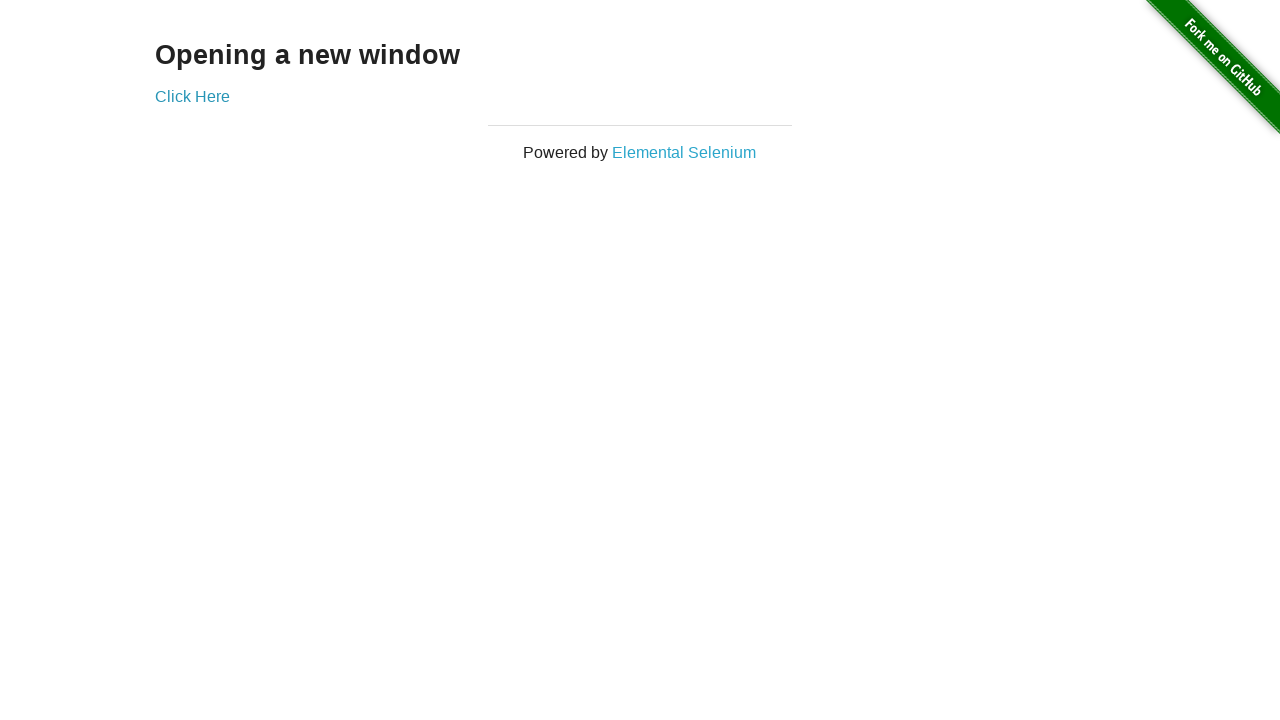

Closed the new window
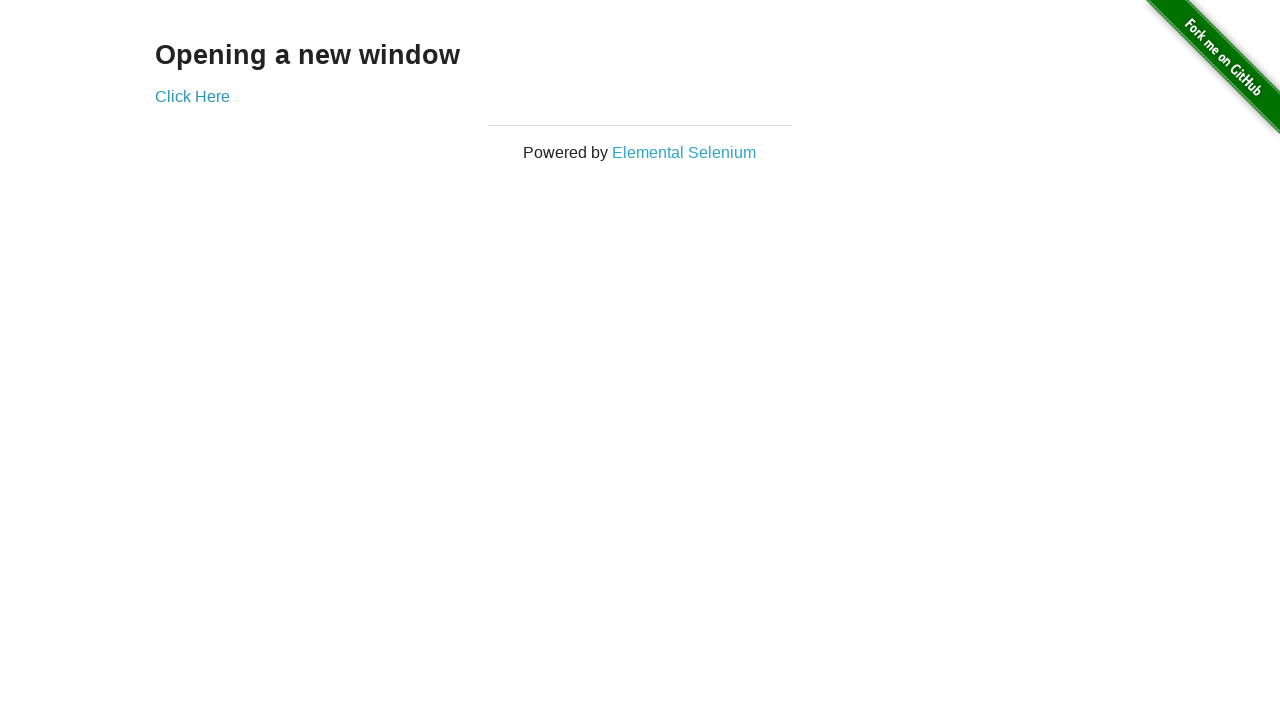

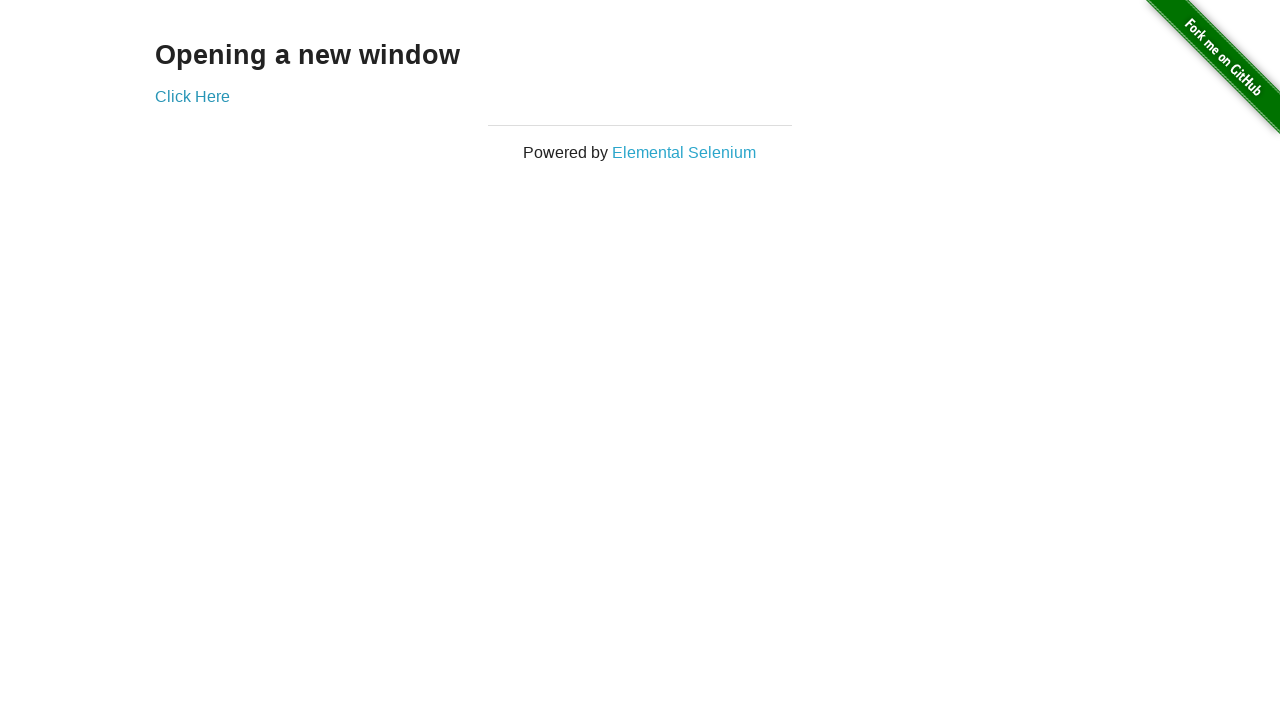